Tests that pressing Escape cancels edits and restores original text

Starting URL: https://demo.playwright.dev/todomvc

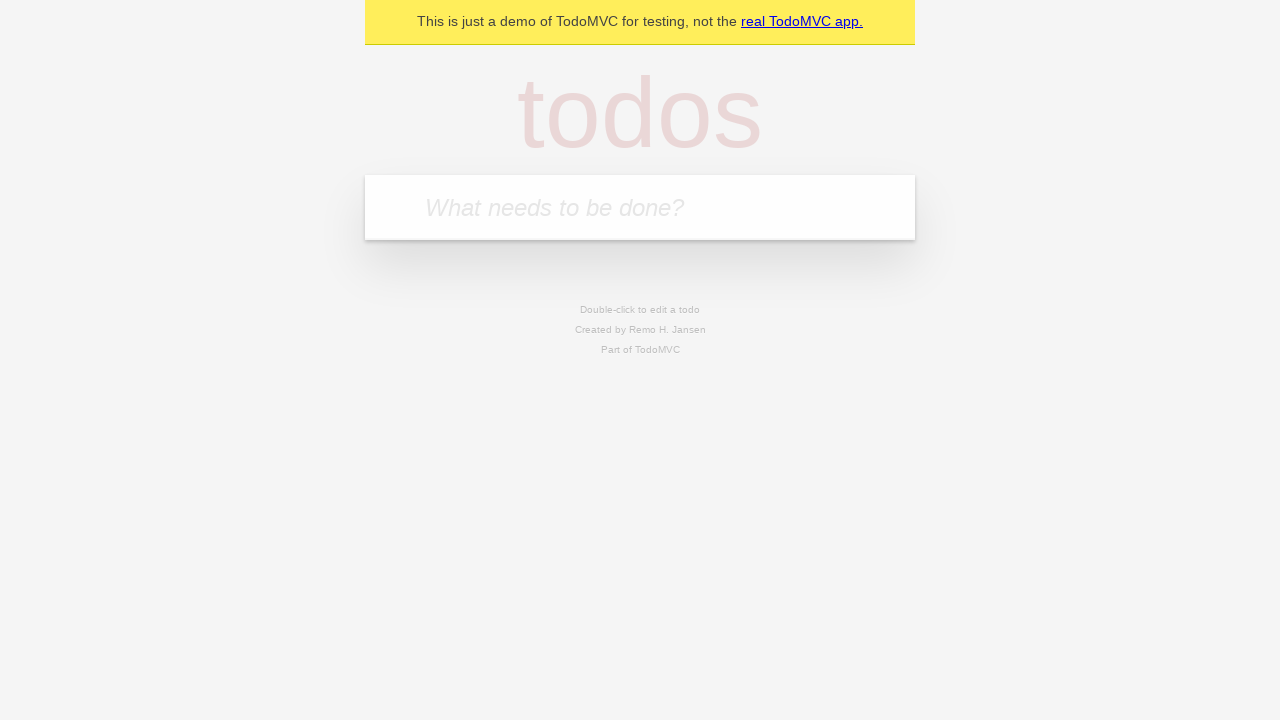

Filled input field with first todo item 'buy some cheese' on internal:attr=[placeholder="What needs to be done?"i]
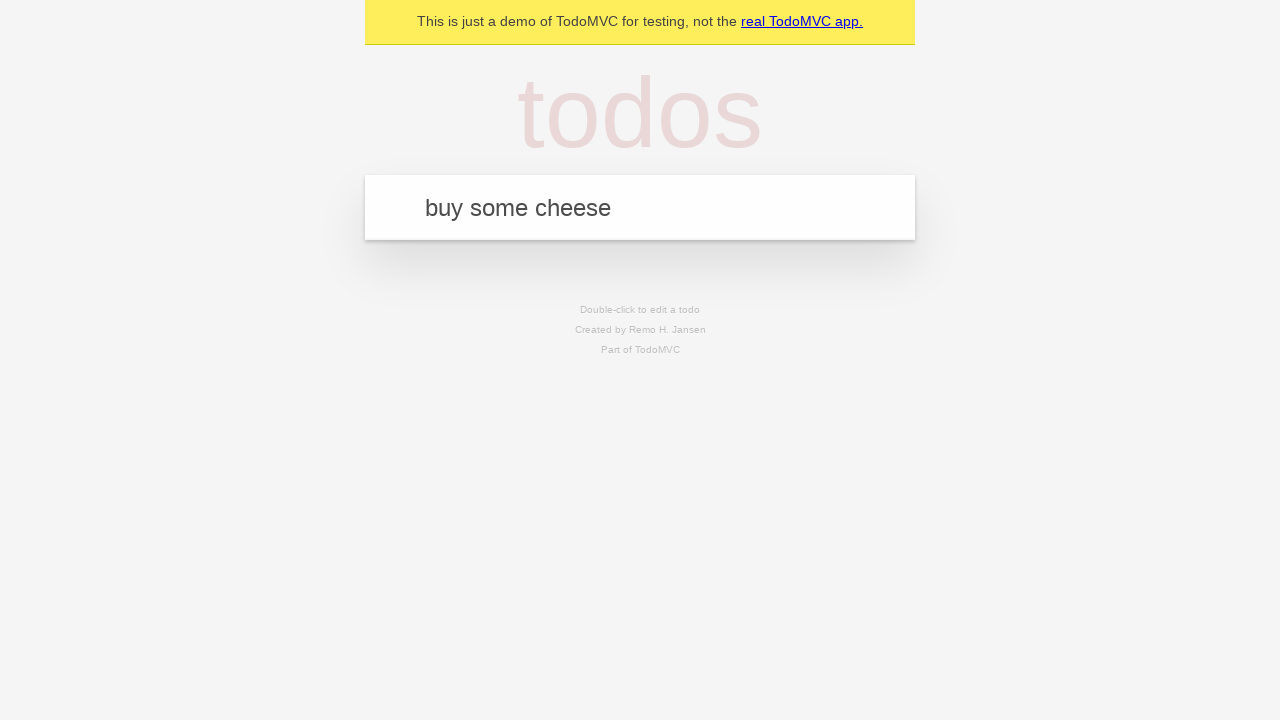

Pressed Enter to create first todo item on internal:attr=[placeholder="What needs to be done?"i]
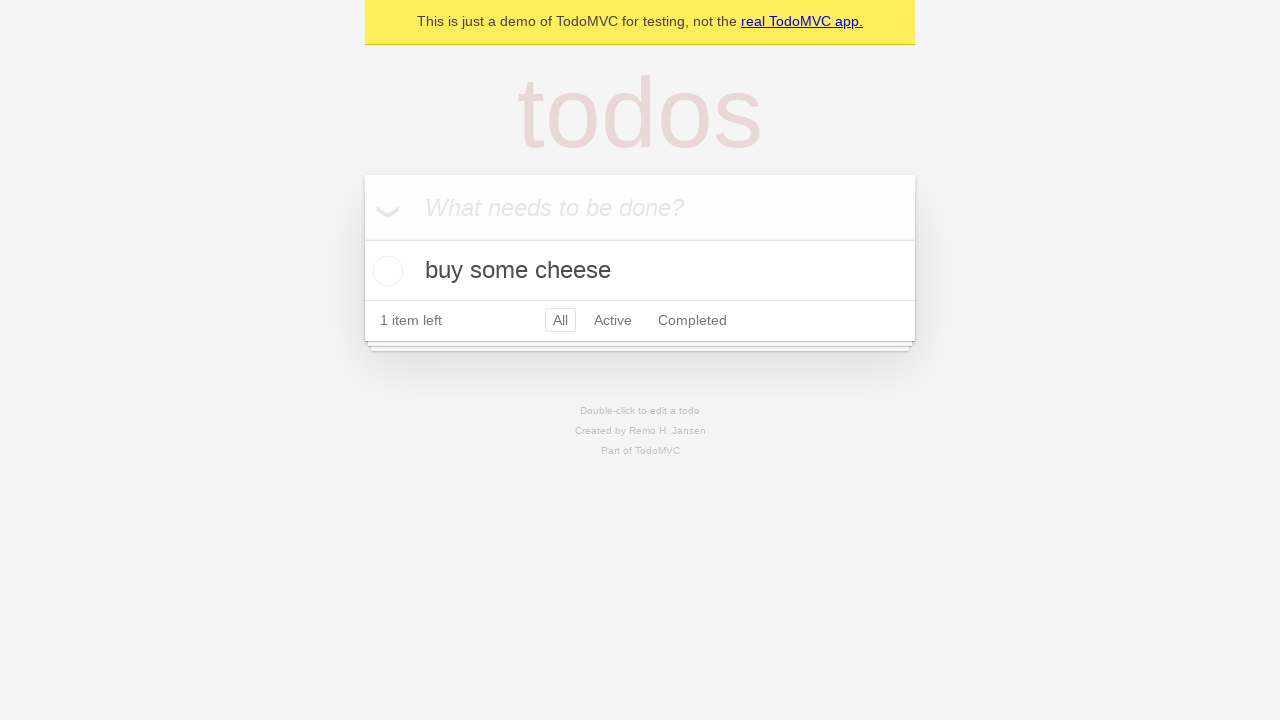

Filled input field with second todo item 'feed the cat' on internal:attr=[placeholder="What needs to be done?"i]
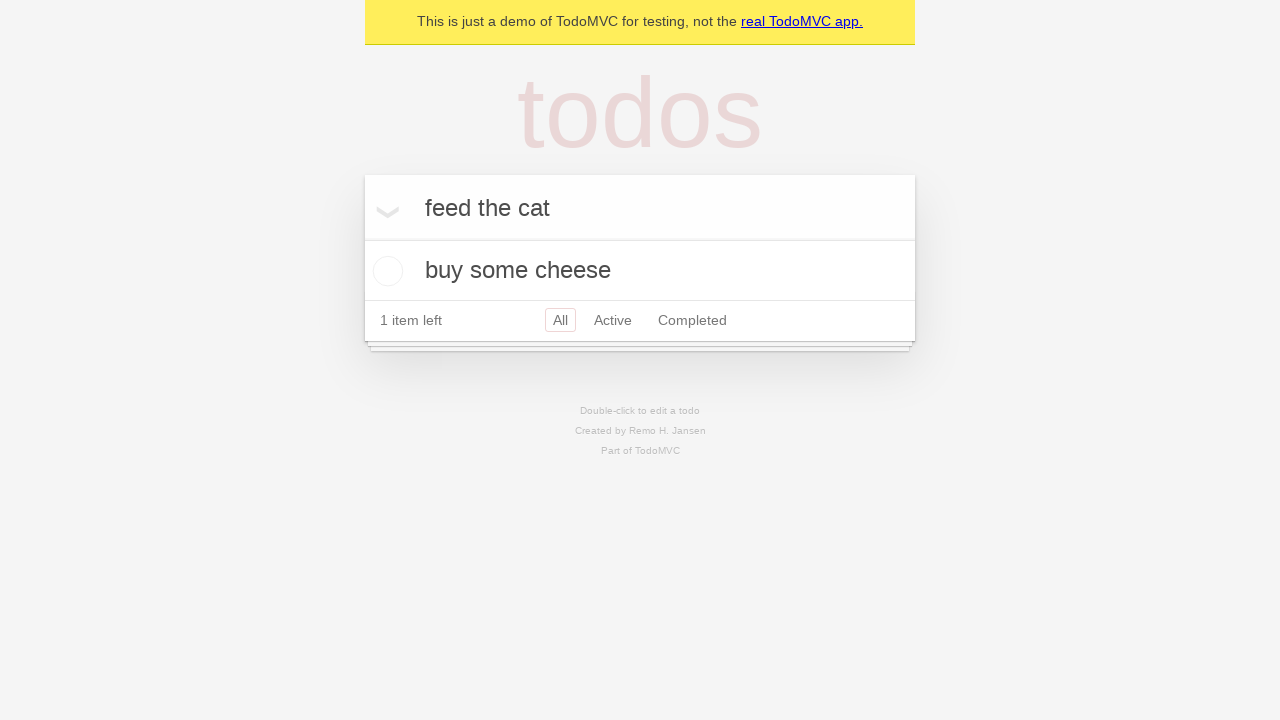

Pressed Enter to create second todo item on internal:attr=[placeholder="What needs to be done?"i]
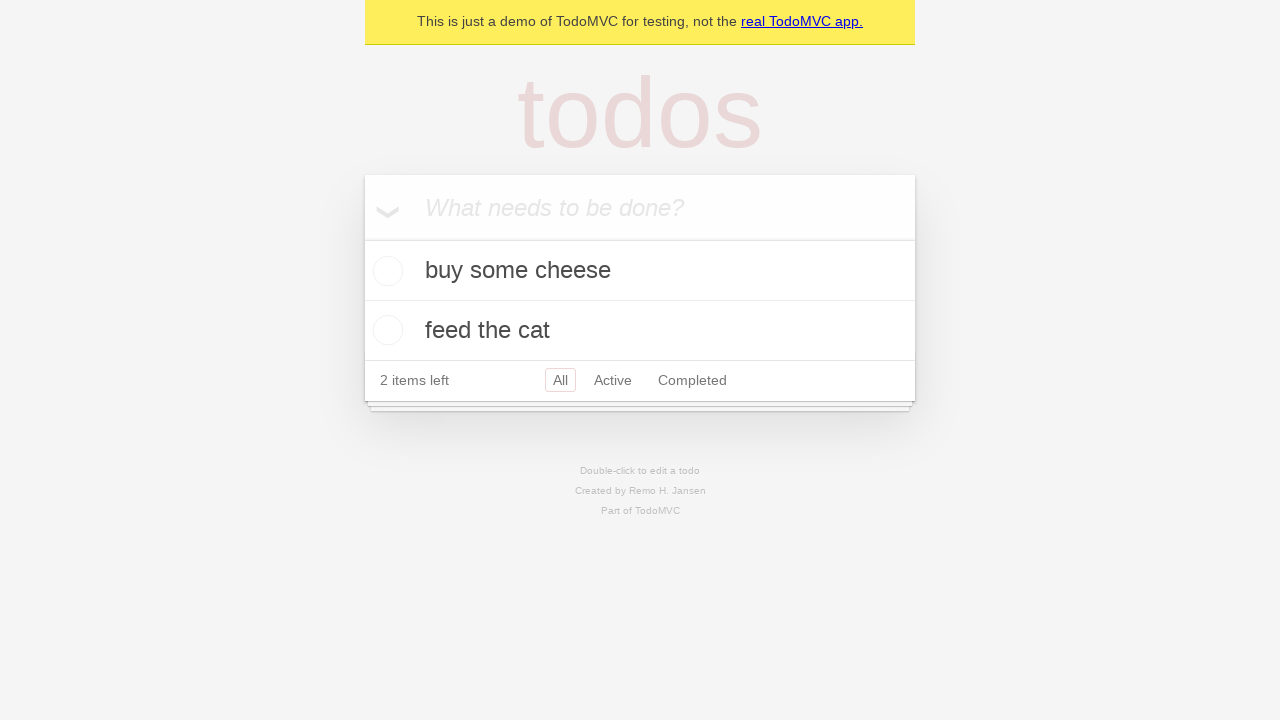

Filled input field with third todo item 'book a doctors appointment' on internal:attr=[placeholder="What needs to be done?"i]
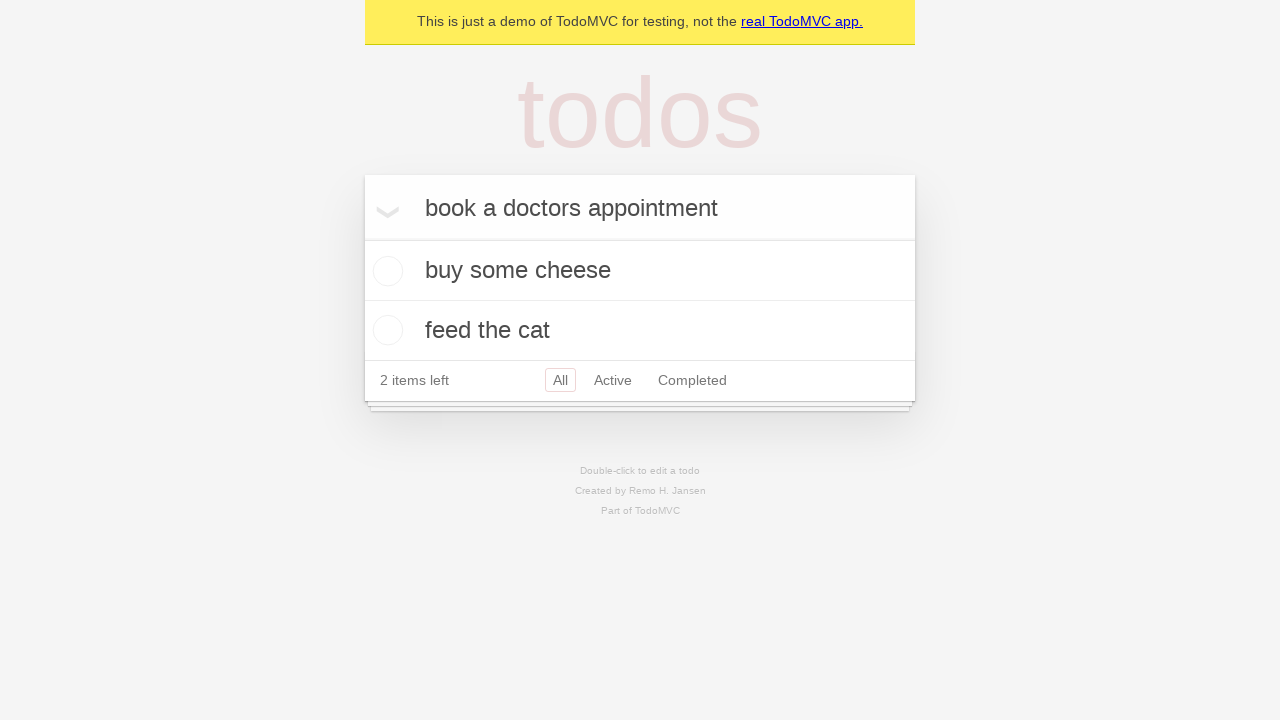

Pressed Enter to create third todo item on internal:attr=[placeholder="What needs to be done?"i]
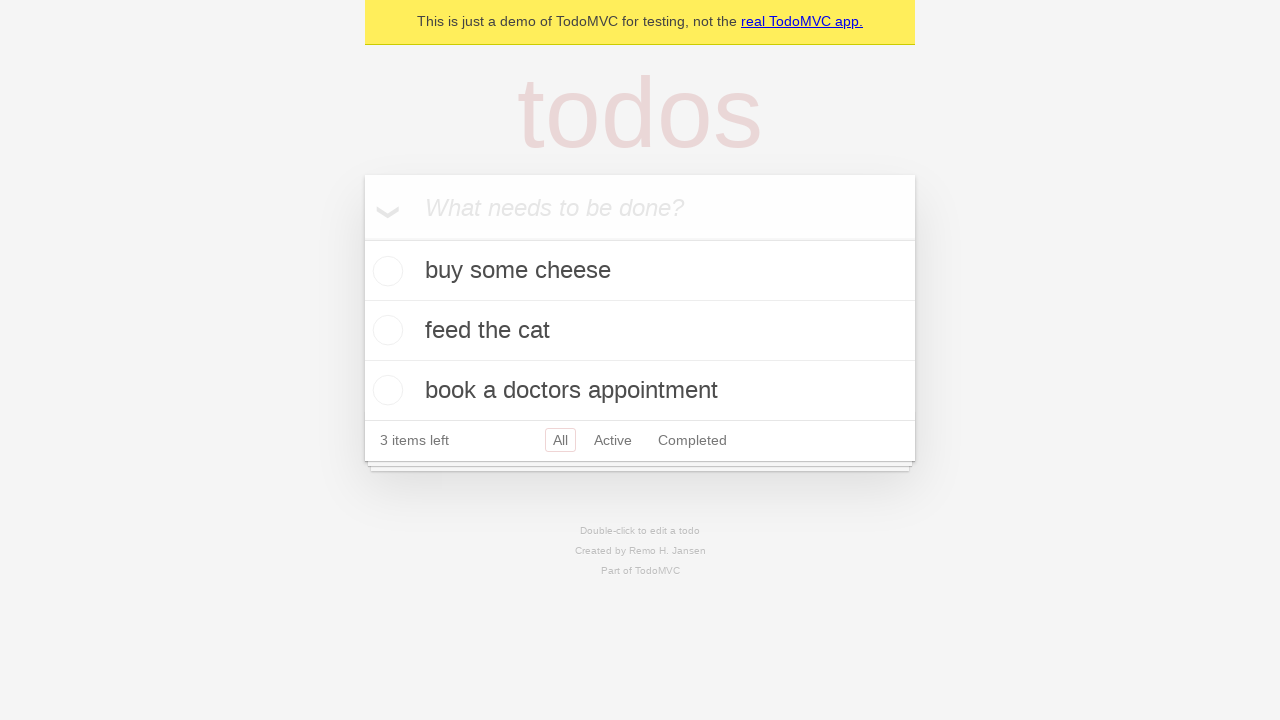

Double-clicked second todo item to enter edit mode at (640, 331) on internal:testid=[data-testid="todo-item"s] >> nth=1
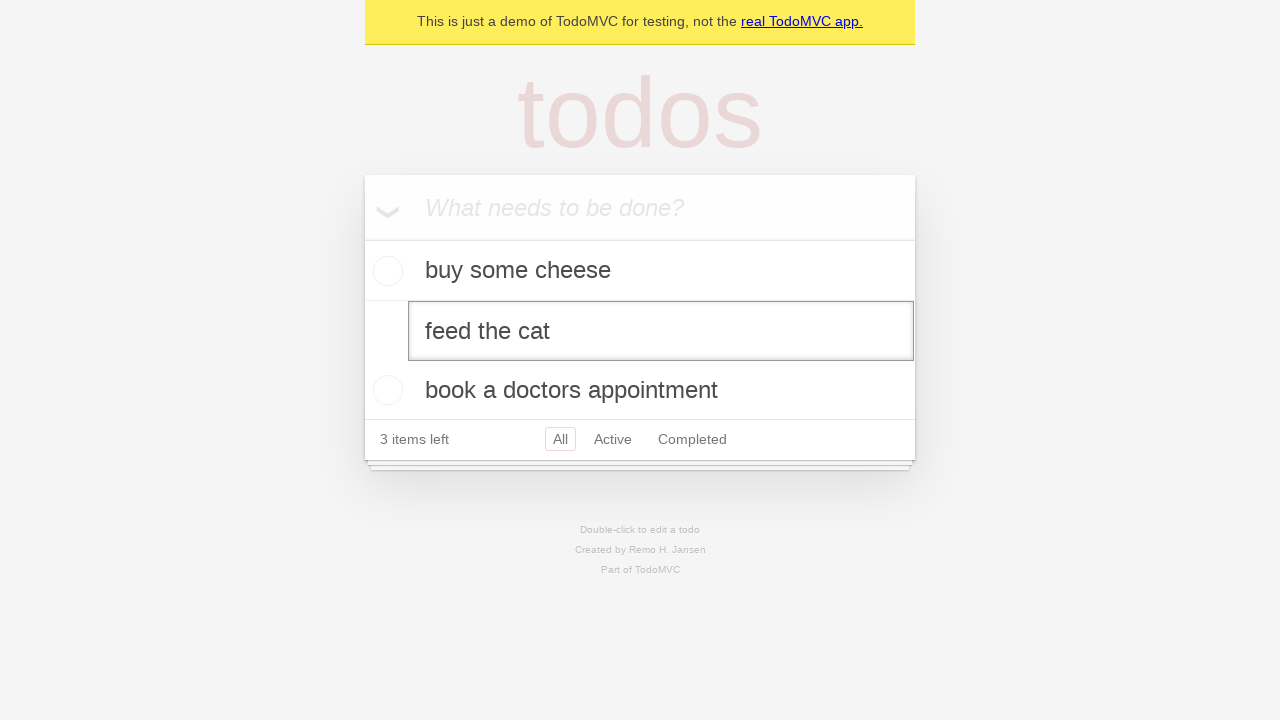

Filled edit field with new text 'buy some sausages' on internal:testid=[data-testid="todo-item"s] >> nth=1 >> internal:role=textbox[nam
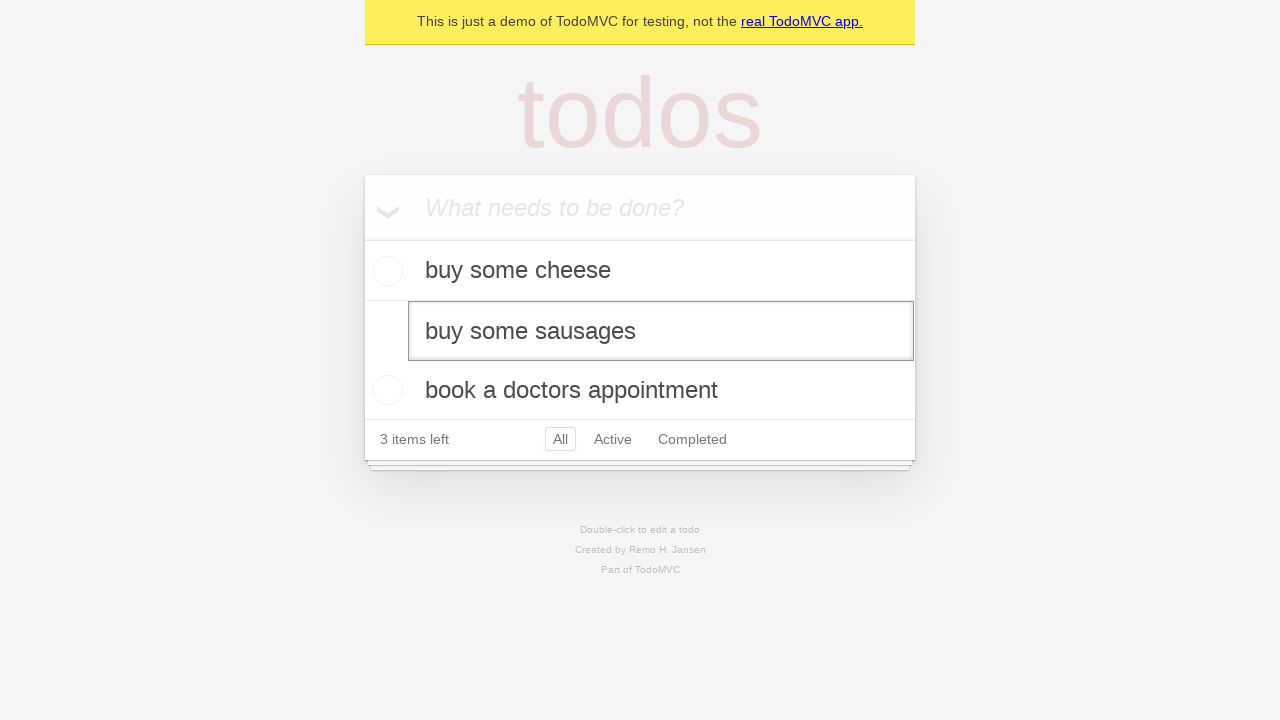

Pressed Escape to cancel edit and restore original text on internal:testid=[data-testid="todo-item"s] >> nth=1 >> internal:role=textbox[nam
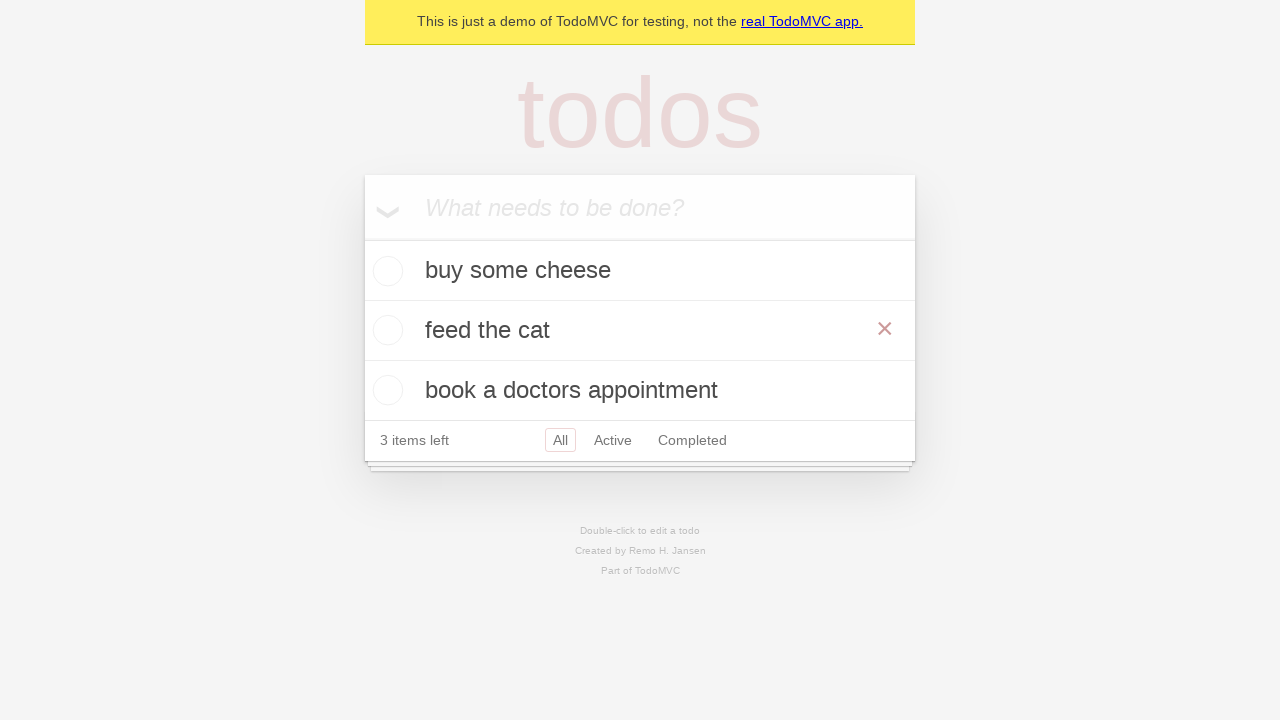

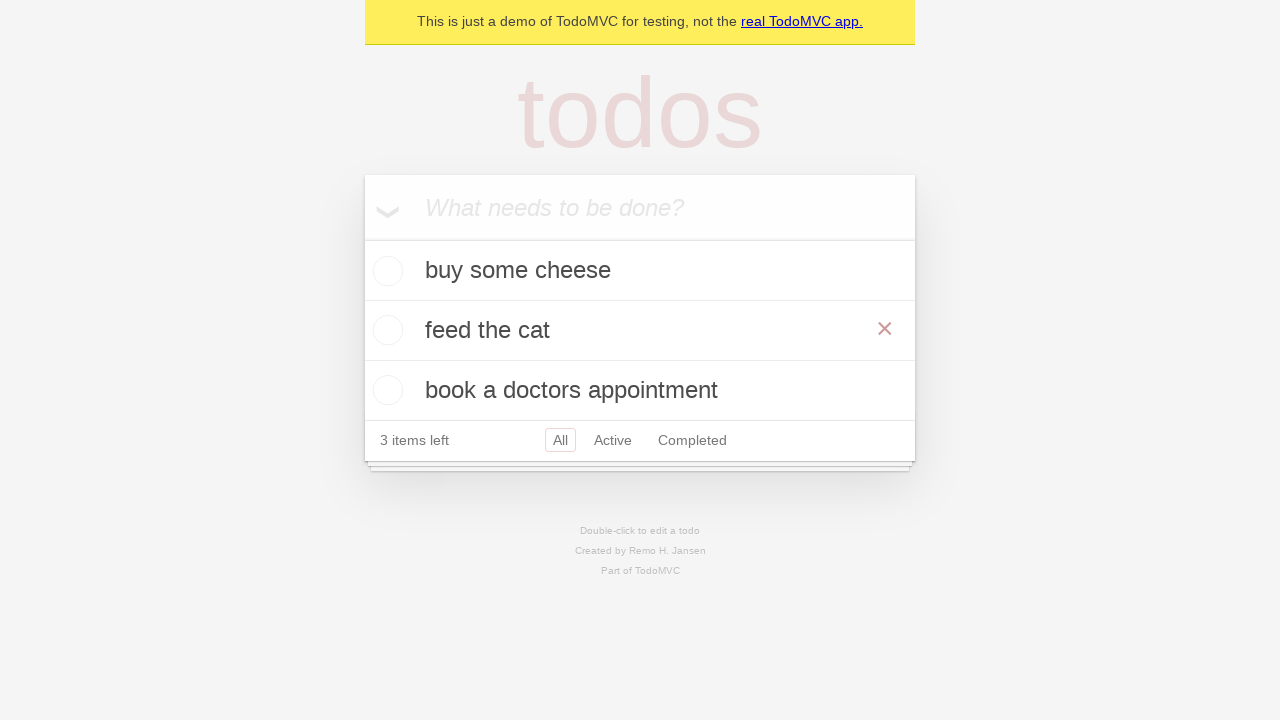